Tests a text box form by filling in name, email, current address, and permanent address fields, then submitting the form.

Starting URL: https://demoqa.com/text-box

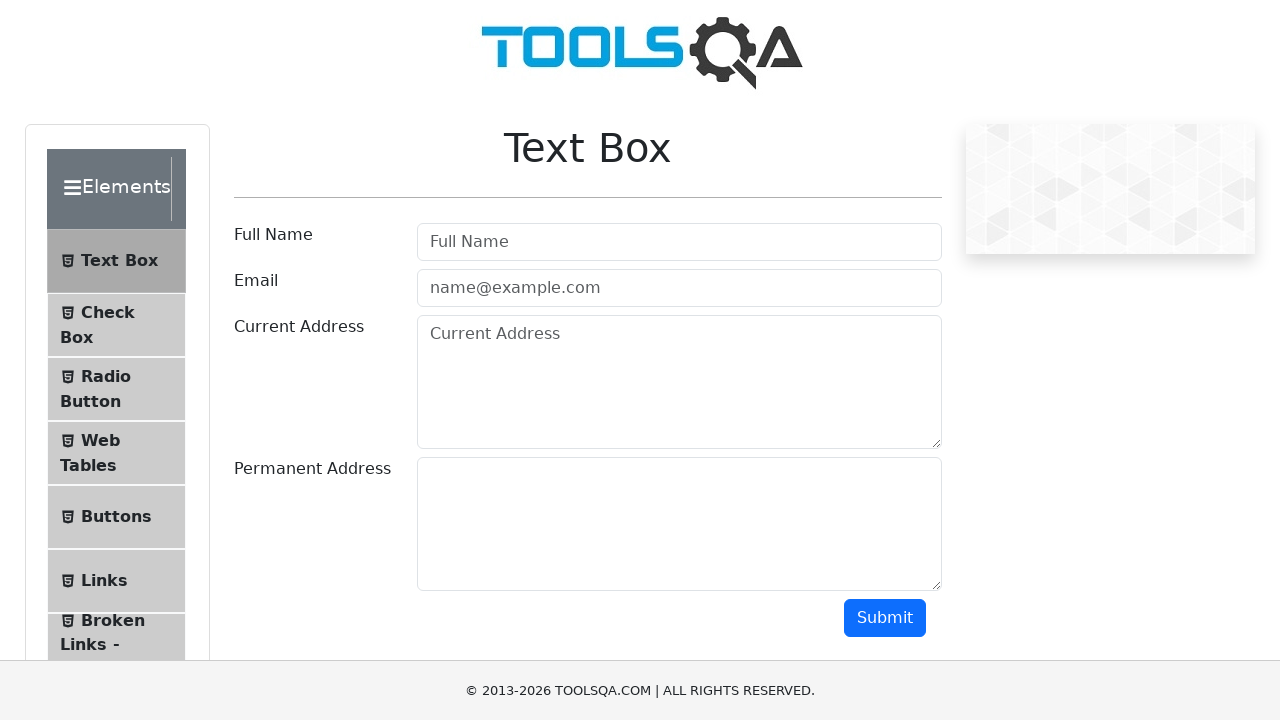

Filled Full Name field with 'Aria' on #userName
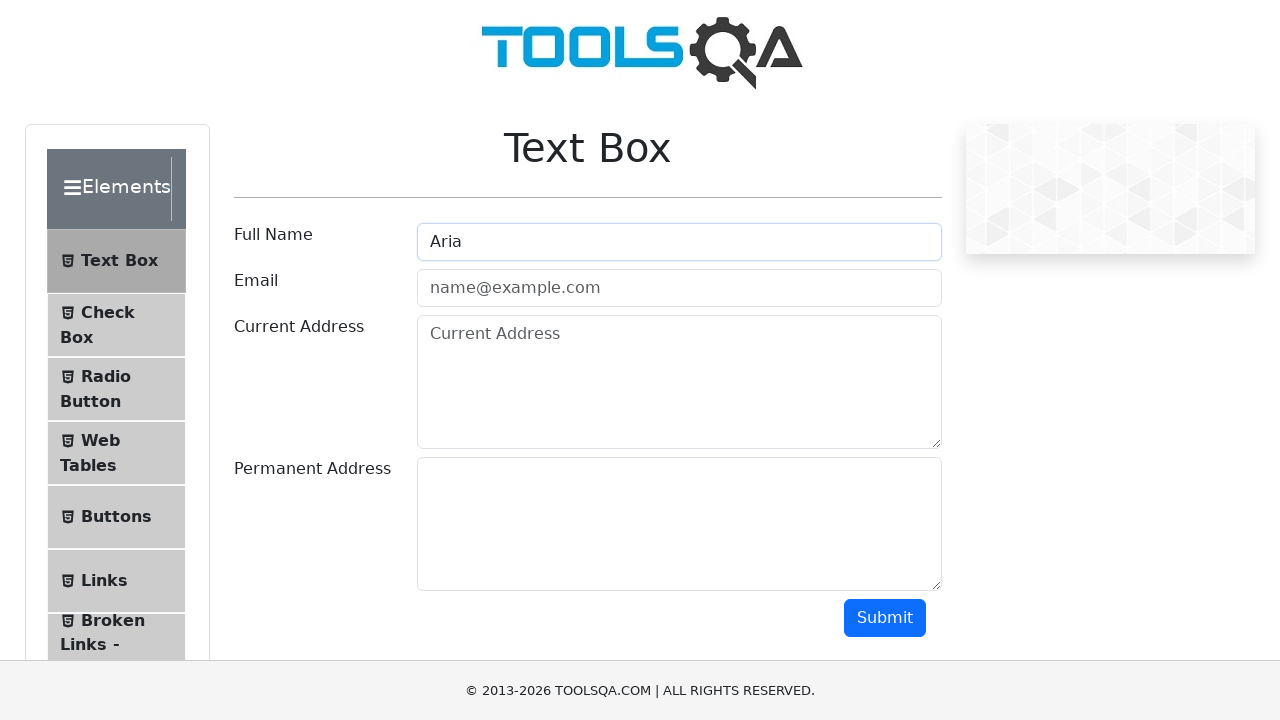

Filled Email field with 'aria@gmail.com' on #userEmail
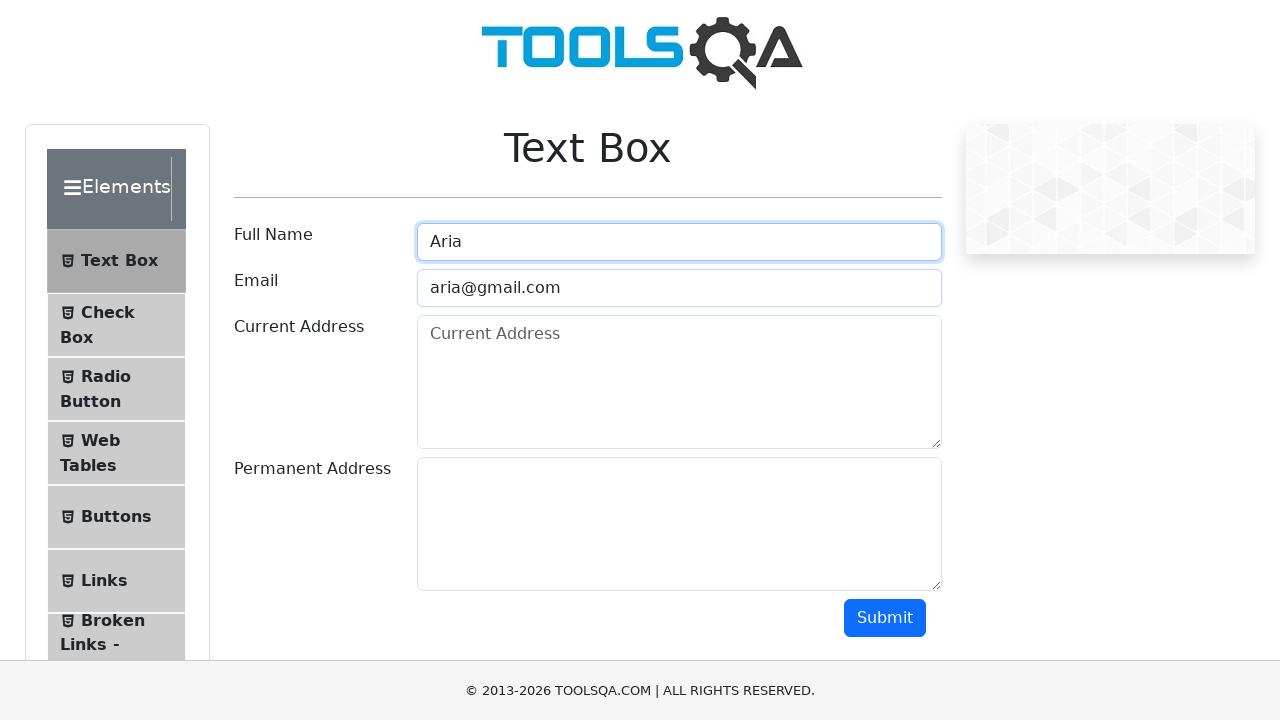

Filled Current Address field with 'Current Address' on #currentAddress
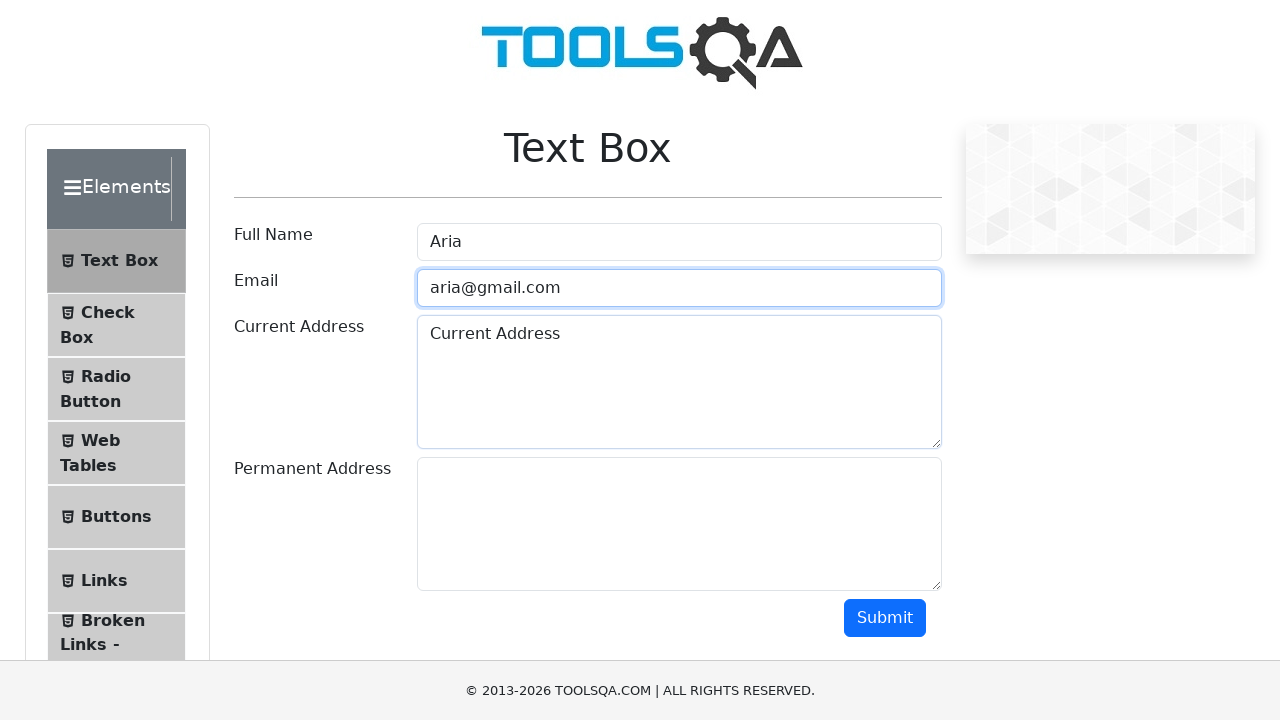

Filled Permanent Address field with 'Permanent Address' on #permanentAddress
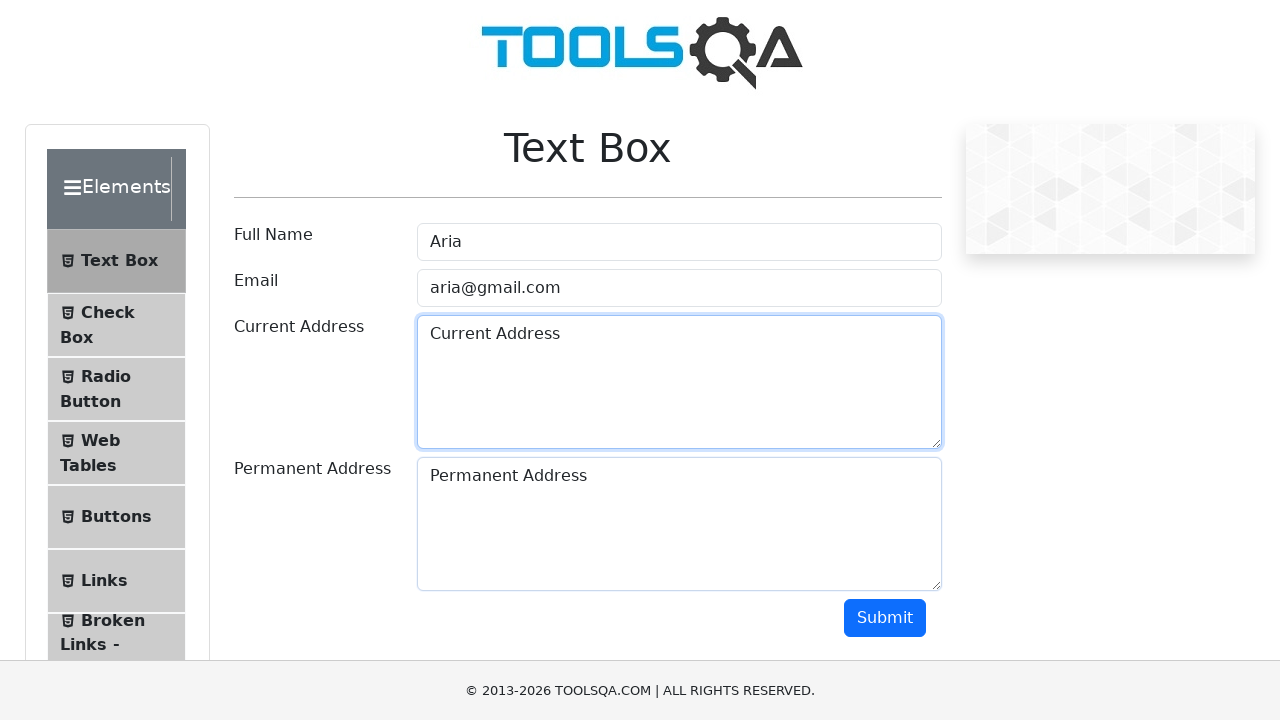

Clicked Submit button to submit the form at (885, 618) on #submit
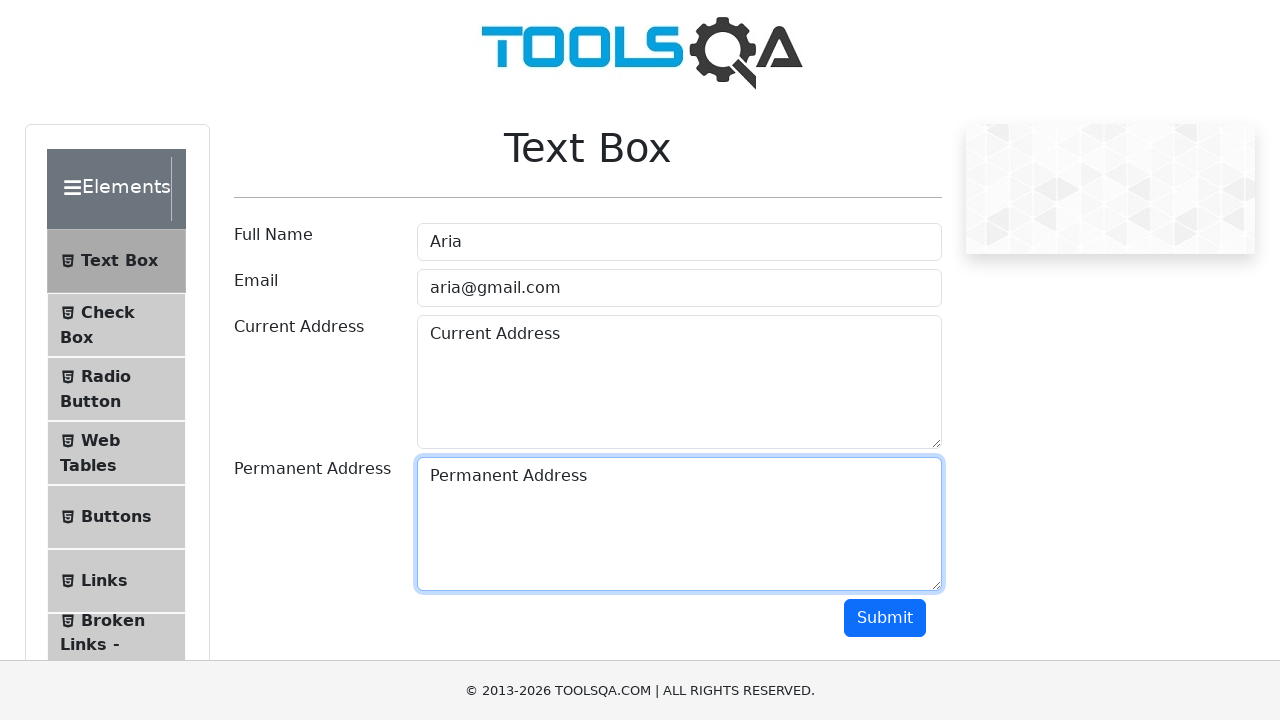

Form output appeared after submission
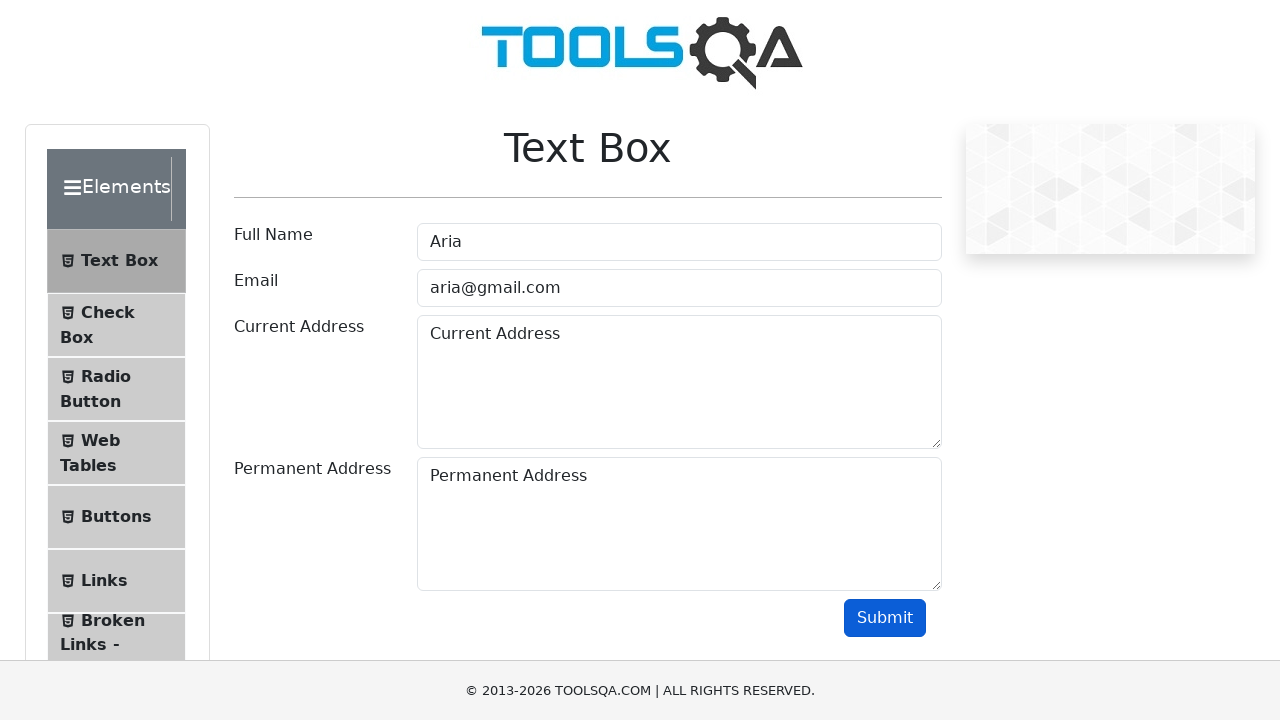

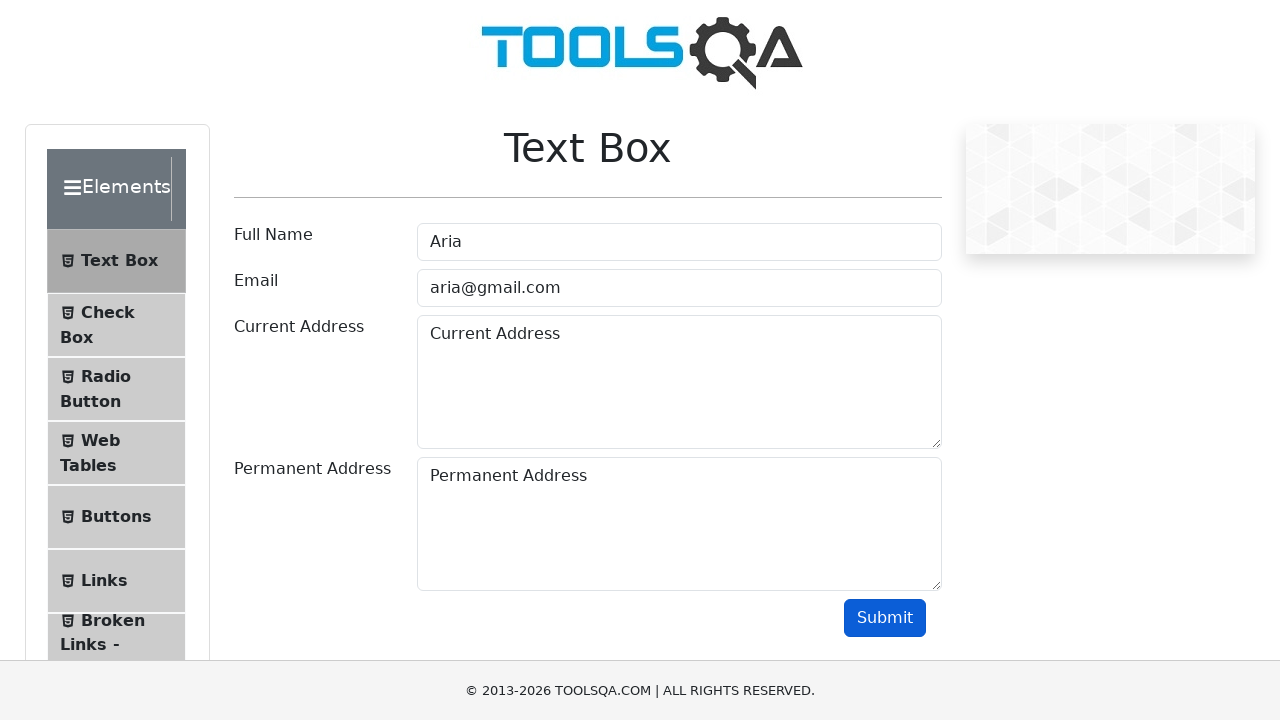